Tests browser navigation controls by navigating to a page, then using back, forward, and refresh functions to verify navigation functionality.

Starting URL: https://cee-trust.org/portal/lambton-moodle-login/

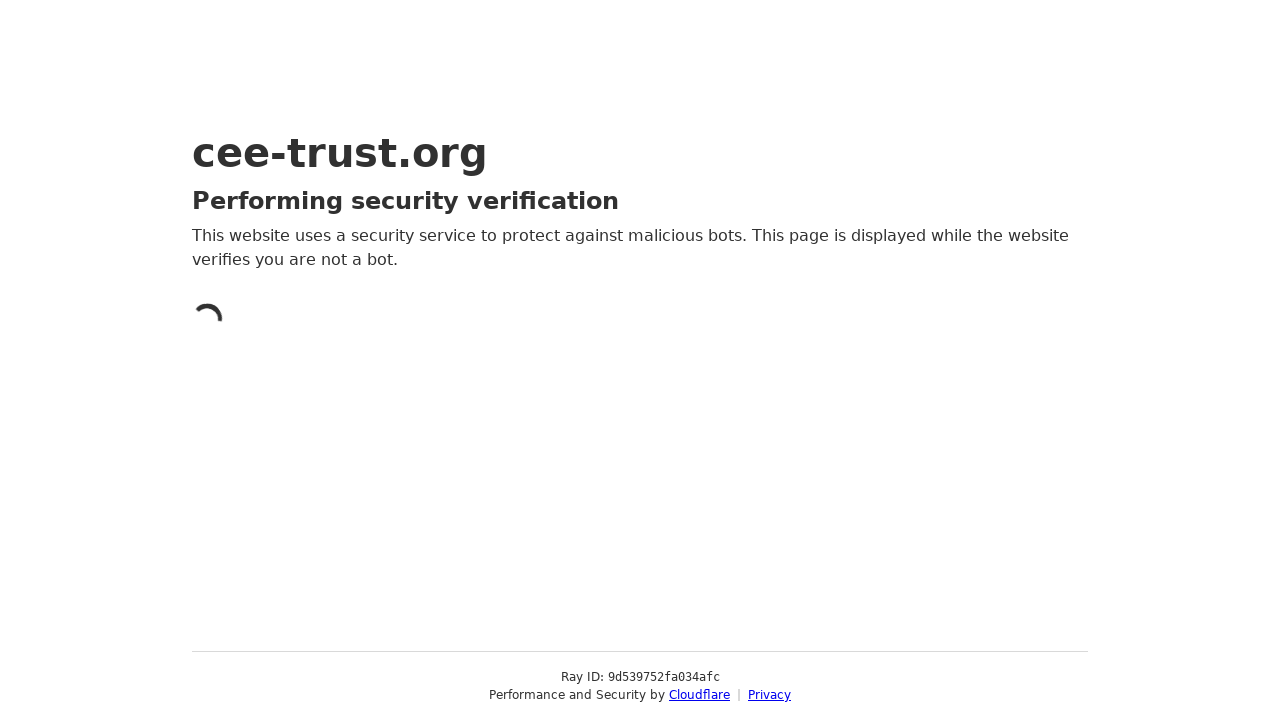

Navigated back to previous page
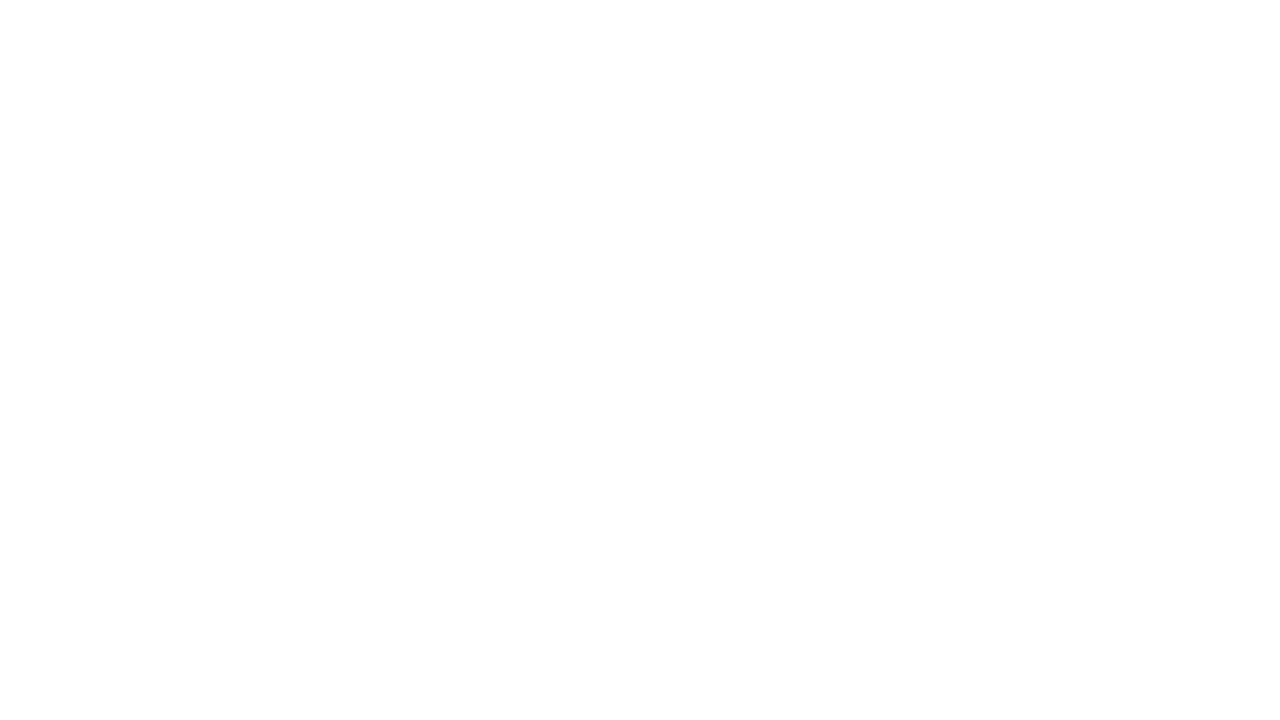

Navigated forward to the original page
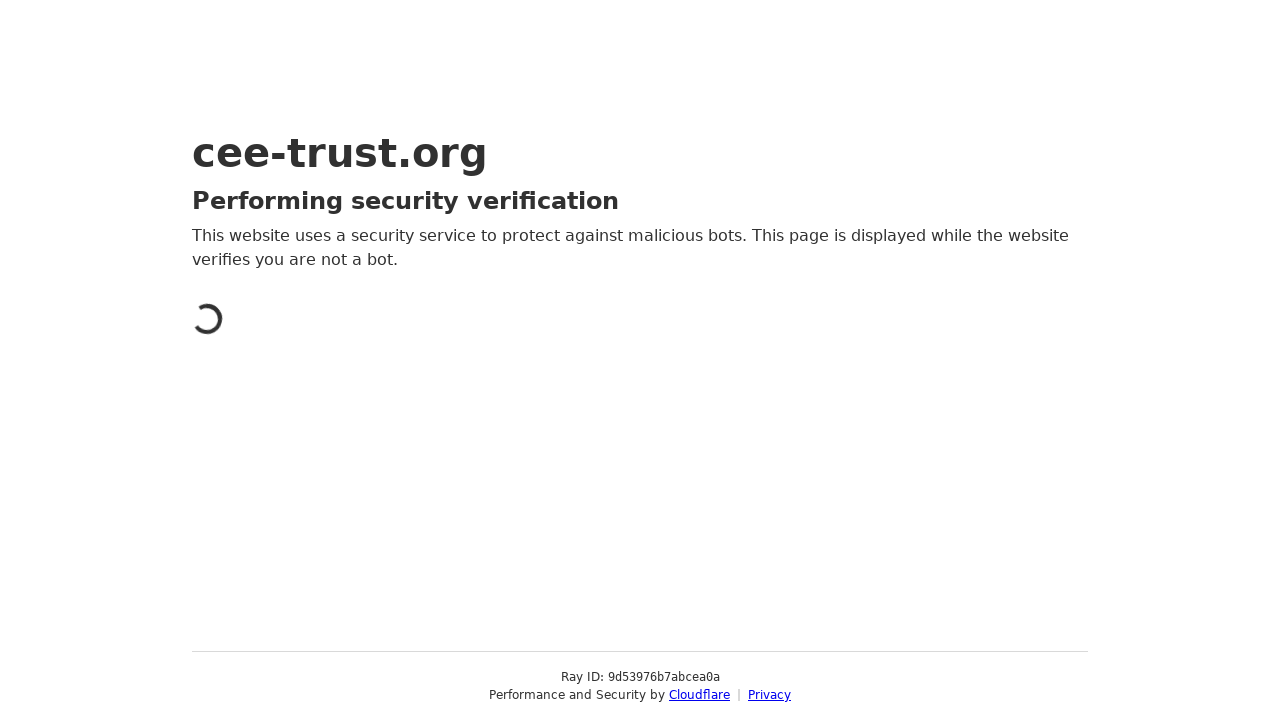

Refreshed the current page
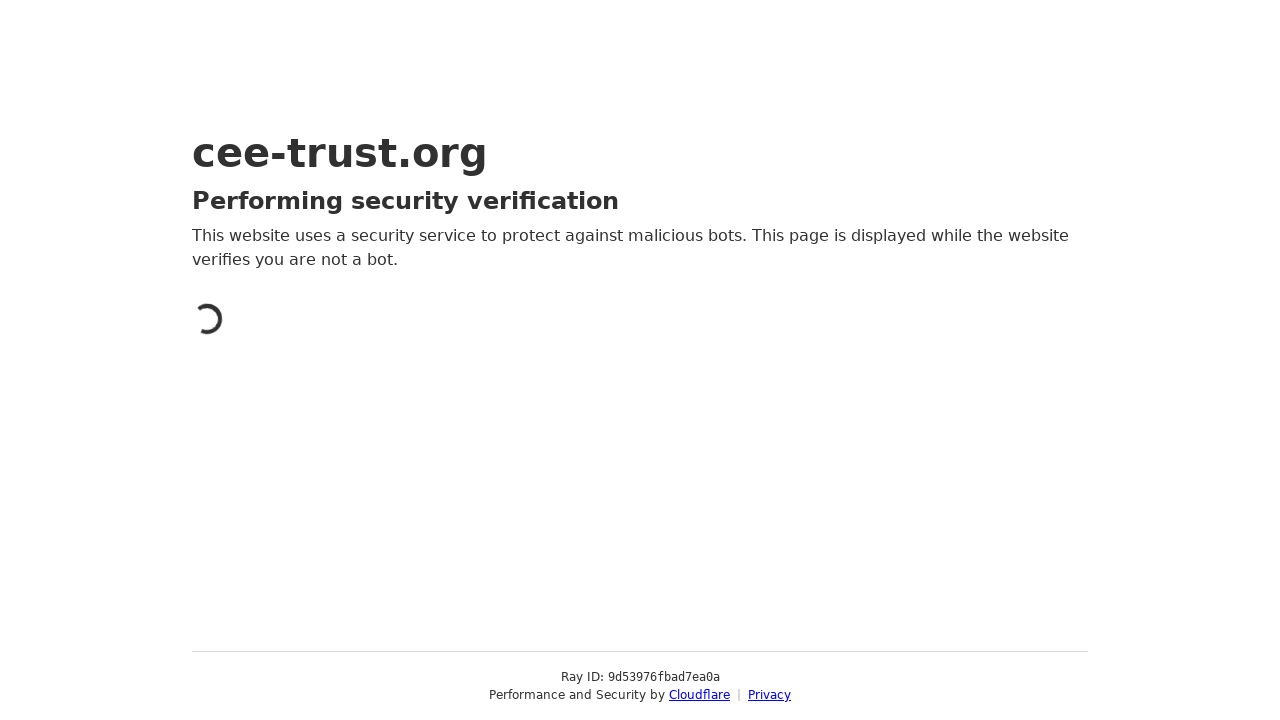

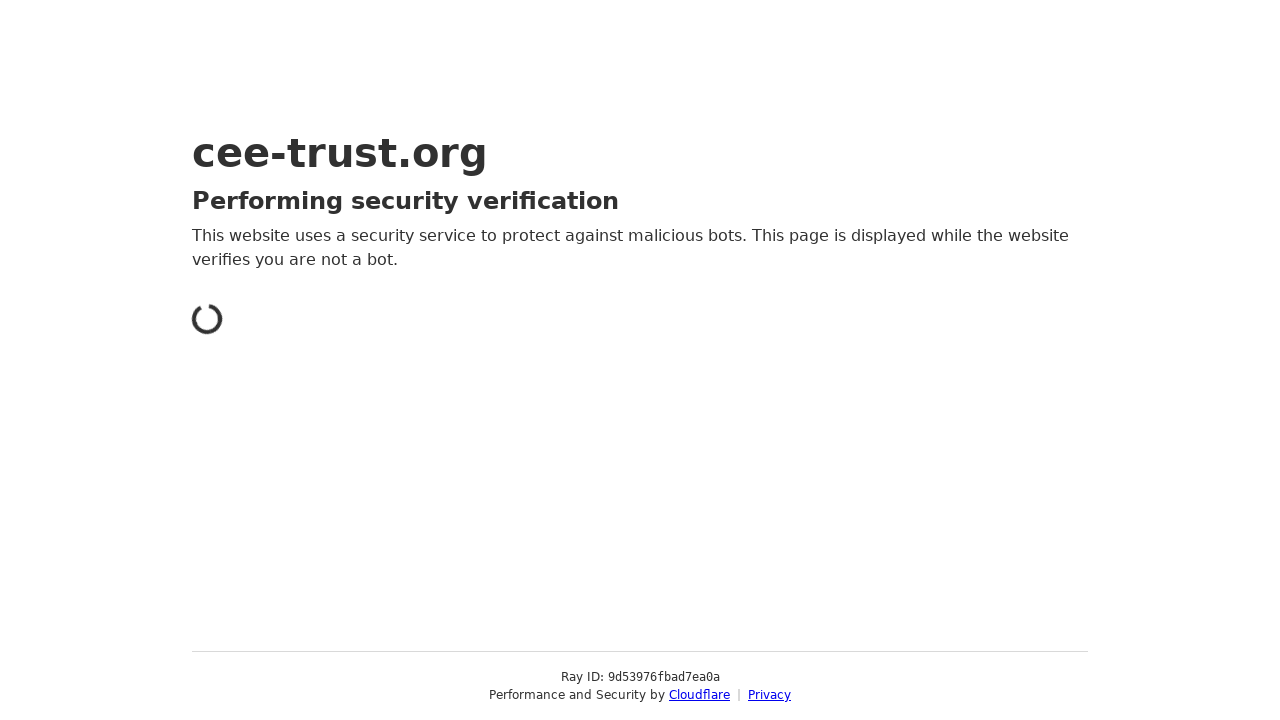